Tests various button interactions (double click, right click, regular click) on the DemoQA buttons page, then navigates to the text box section and fills out a form with user information

Starting URL: https://demoqa.com/buttons

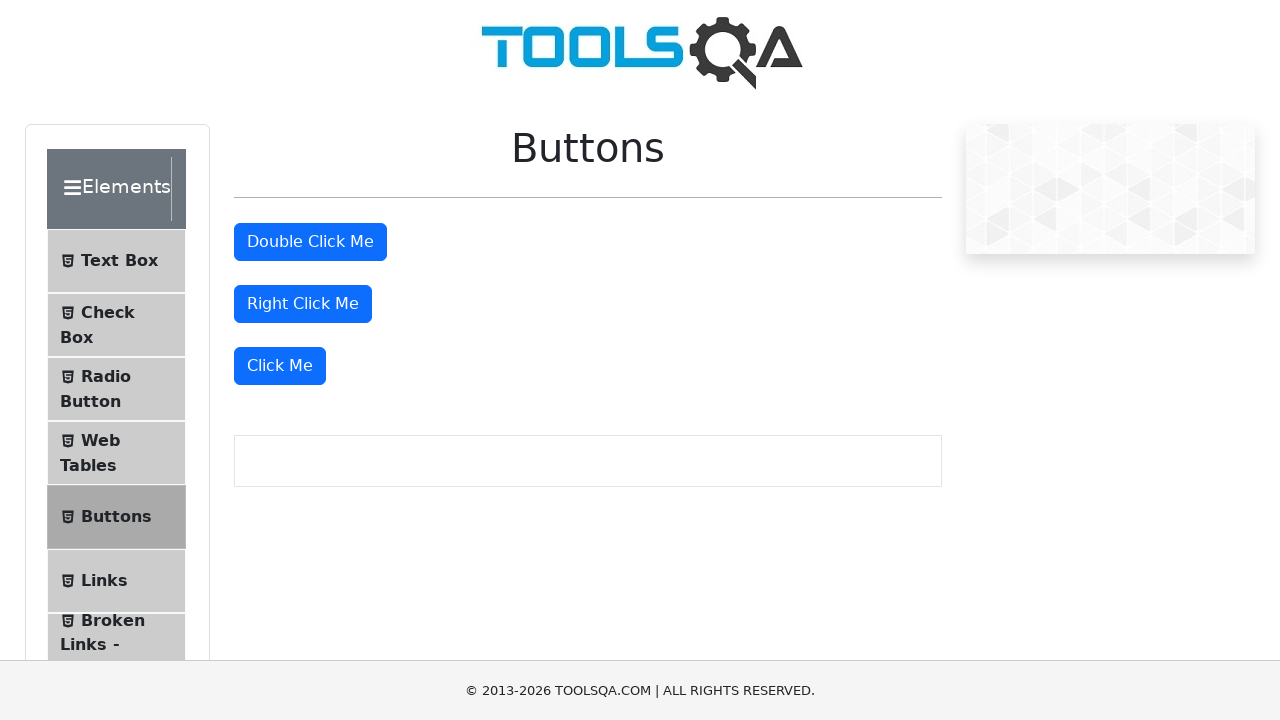

Double-clicked the double-click button at (310, 242) on xpath=//*[@id='doubleClickBtn']
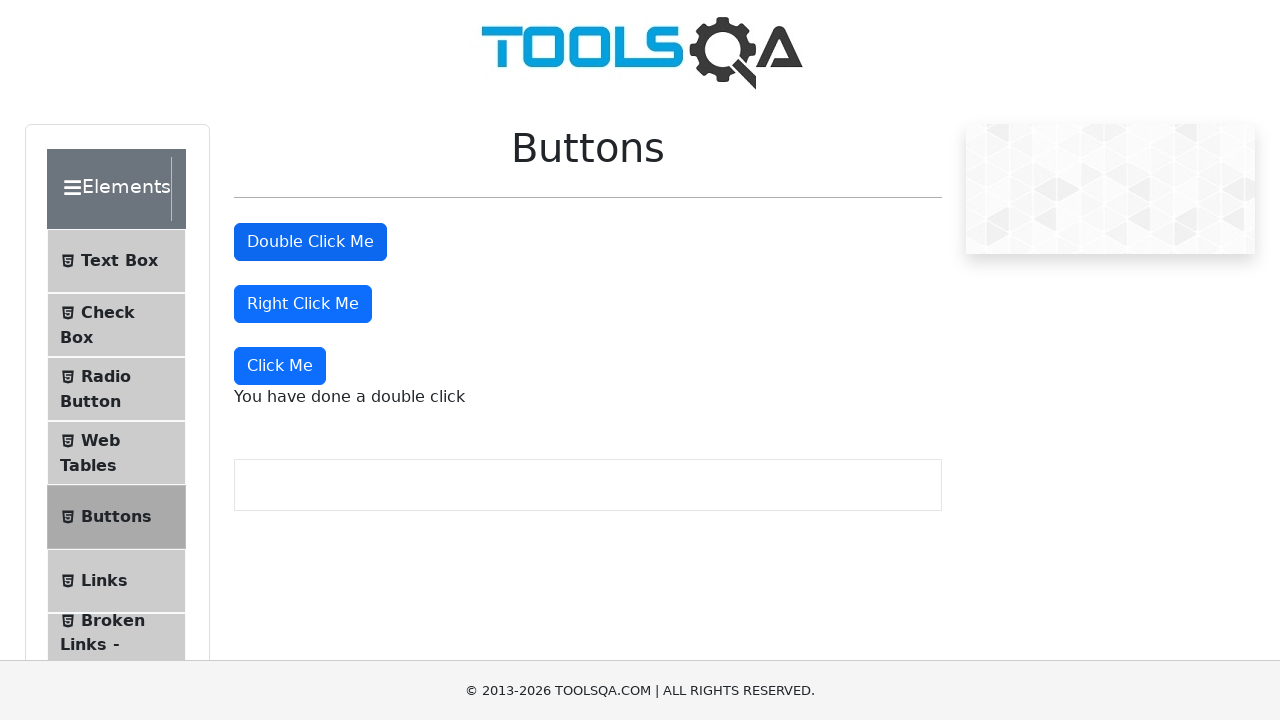

Verified double click success message appeared
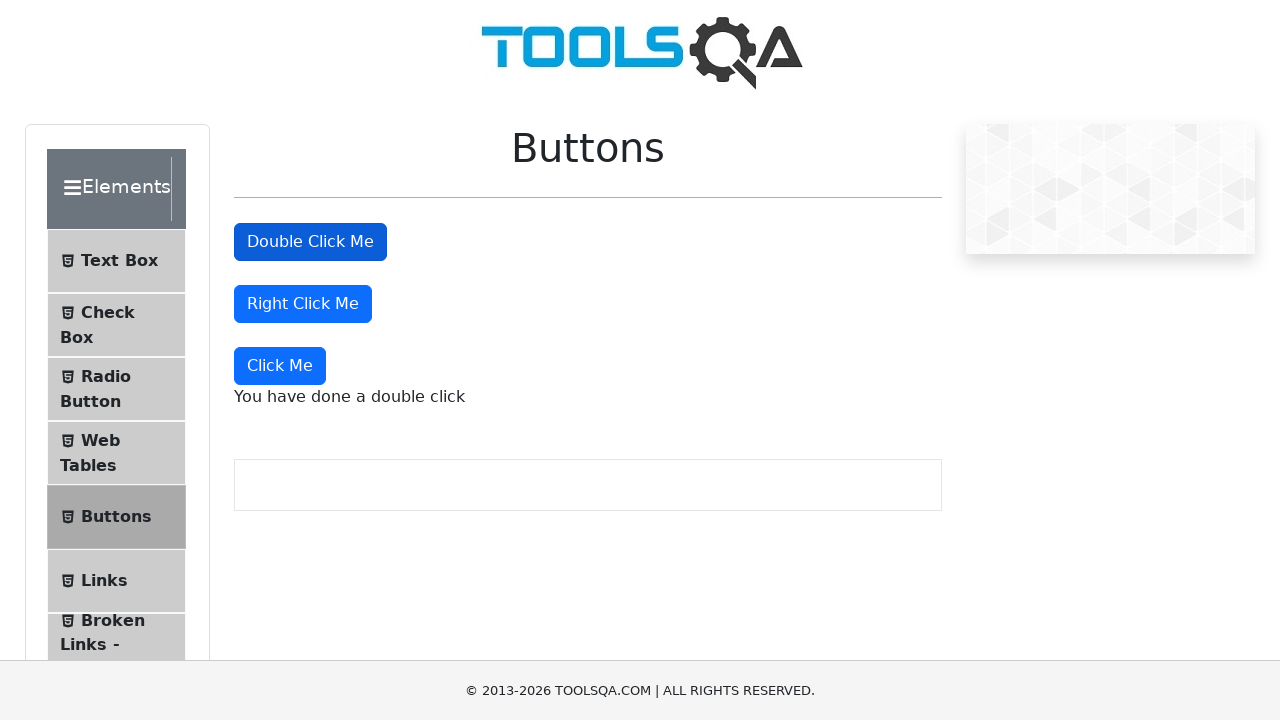

Right-clicked the right-click button at (303, 304) on //*[@id='rightClickBtn']
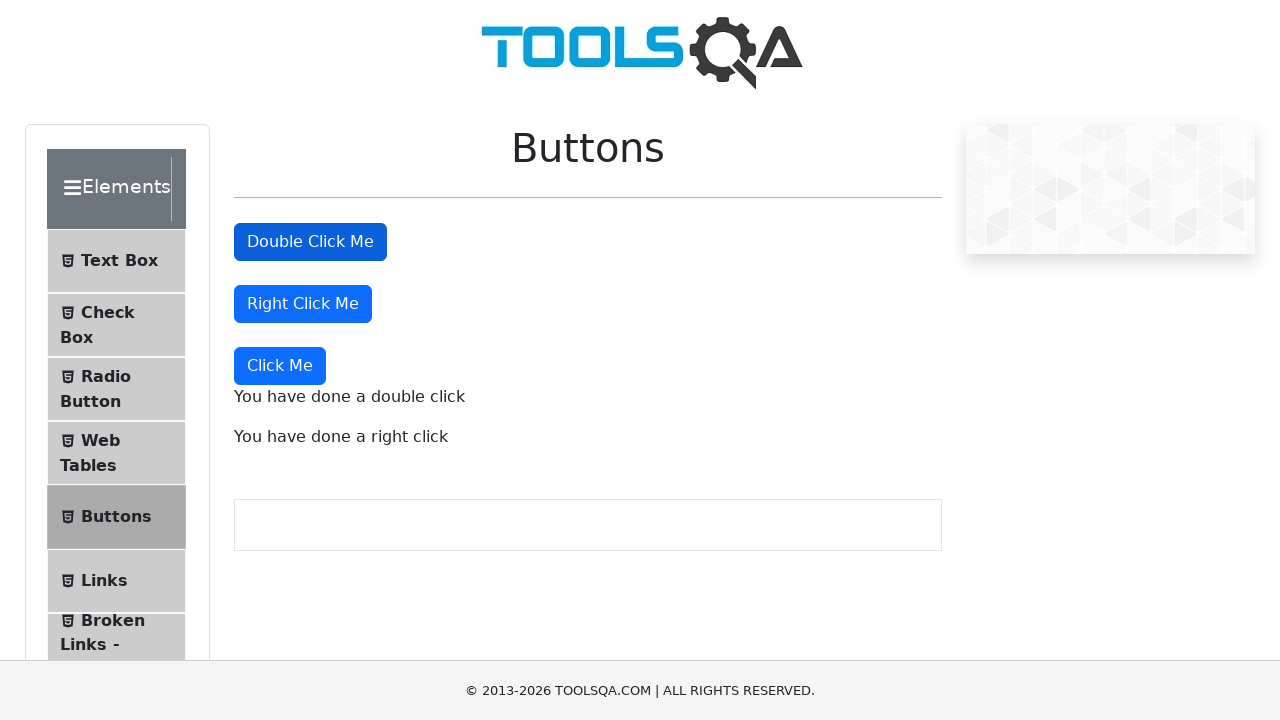

Verified right click success message appeared
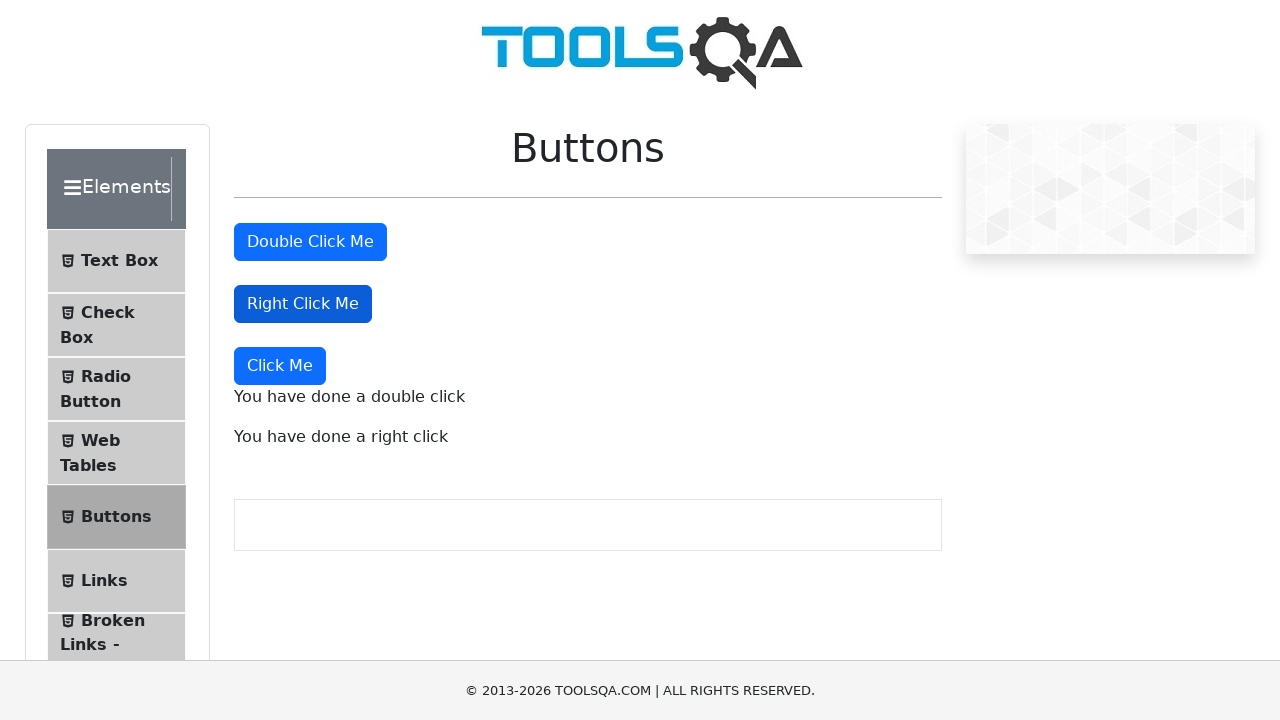

Clicked the regular click button at (280, 366) on xpath=//*[text()='Click Me']
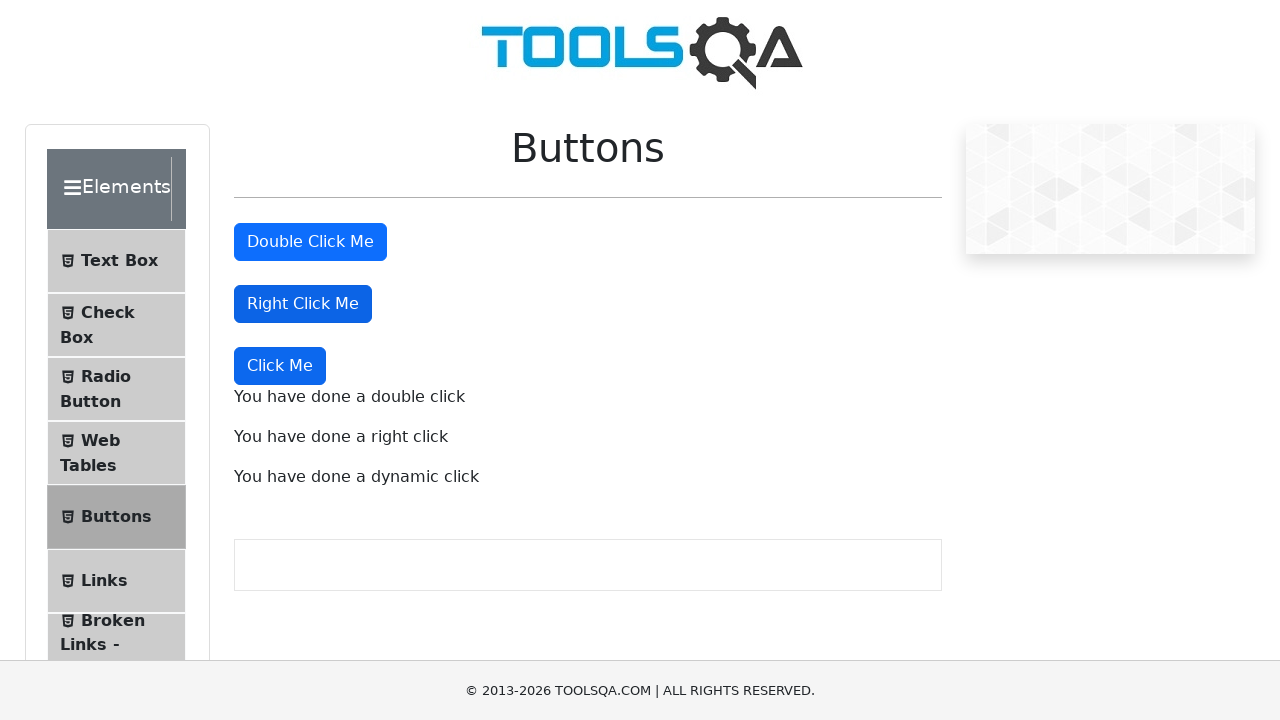

Verified regular click success message appeared
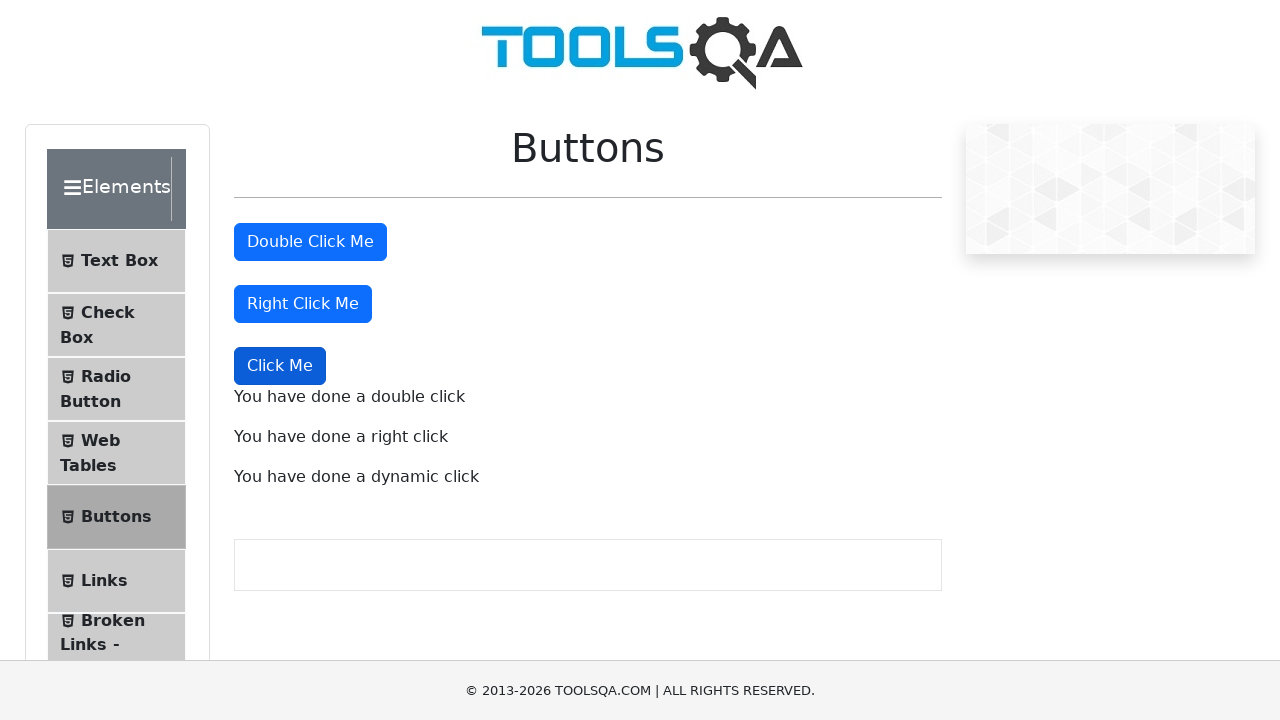

Navigated to text box section at (116, 261) on (//*[@id='item-0'])[1]
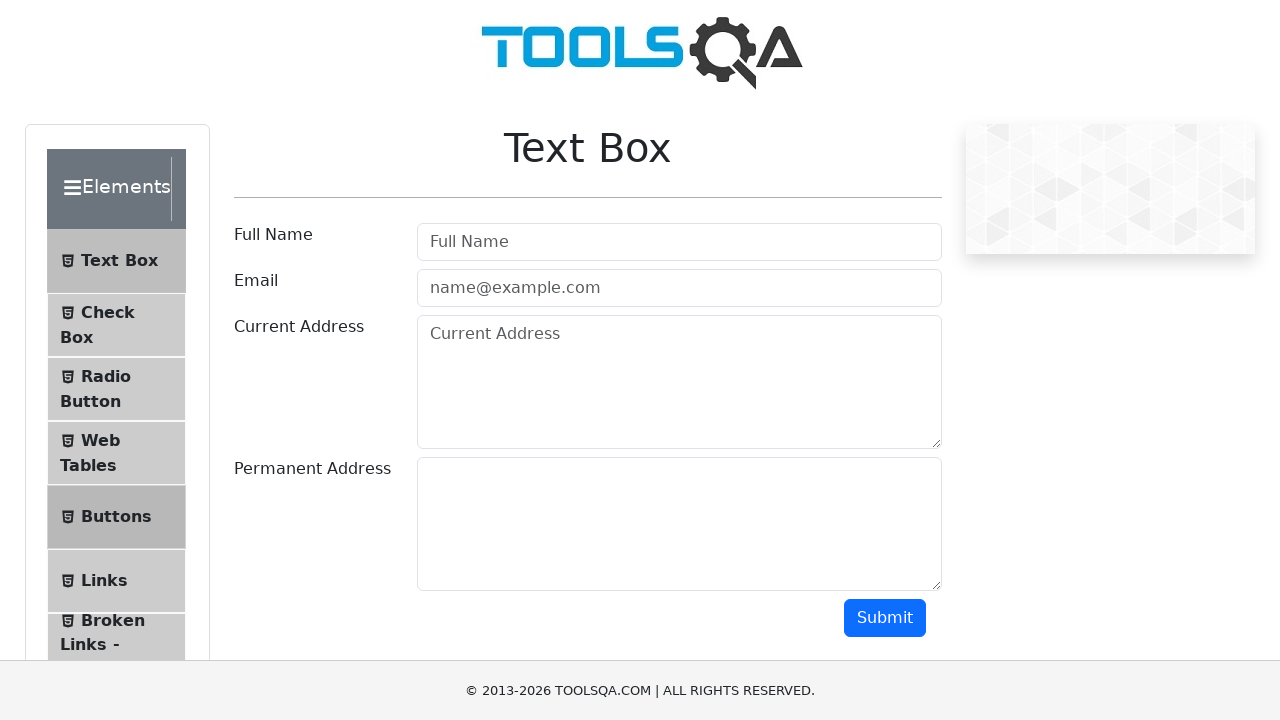

Filled in full name field with 'sheetal Jaswal' on (//div[@id='userName-wrapper']/div/label[contains(text(),'Full Name')]//followin
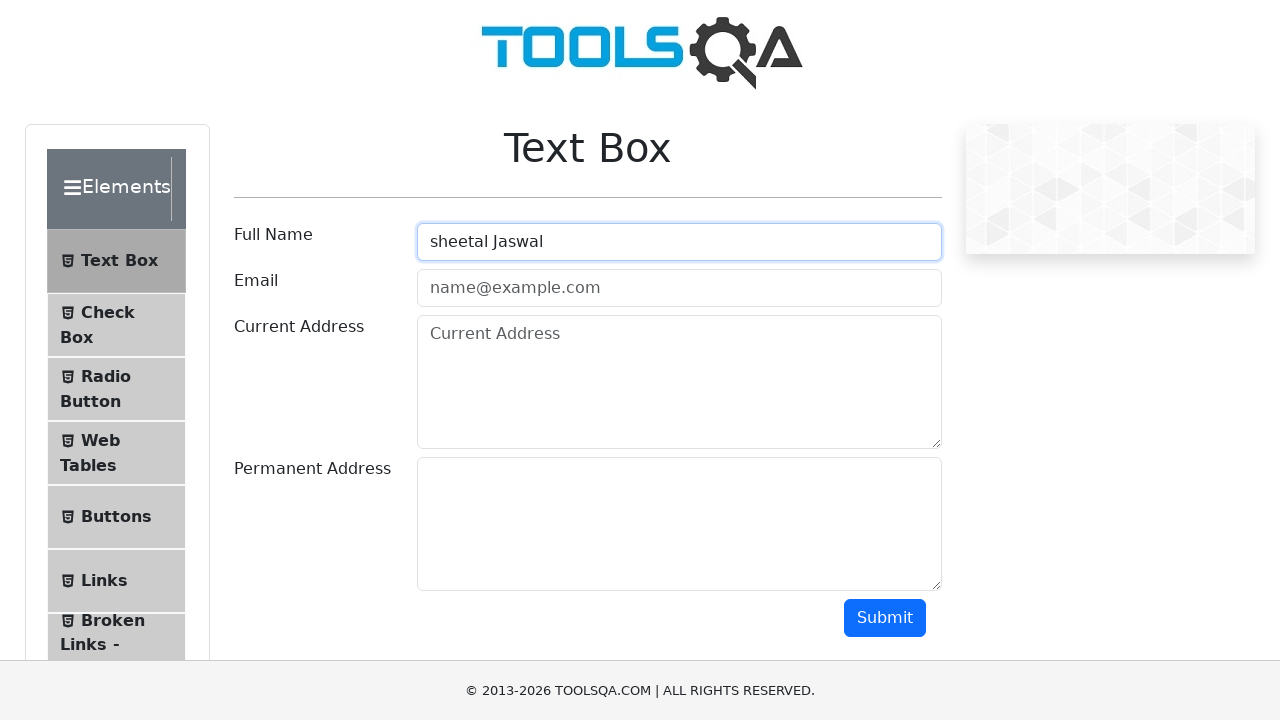

Filled in email field with 'jaswal@gmsil.com' on (//div[@id='userName-wrapper']/div/label[contains(text(),'Full Name')]//followin
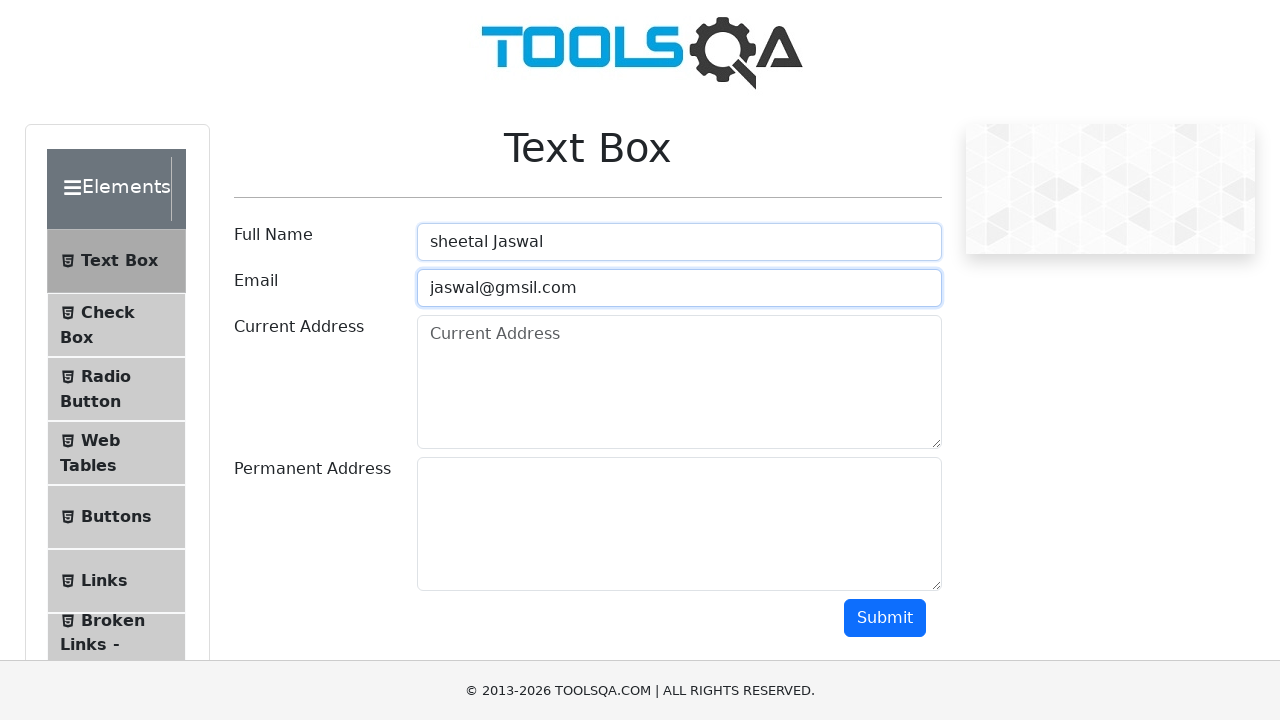

Filled in current address field with 'Himachal Pradesh' on //*[@id='currentAddress']
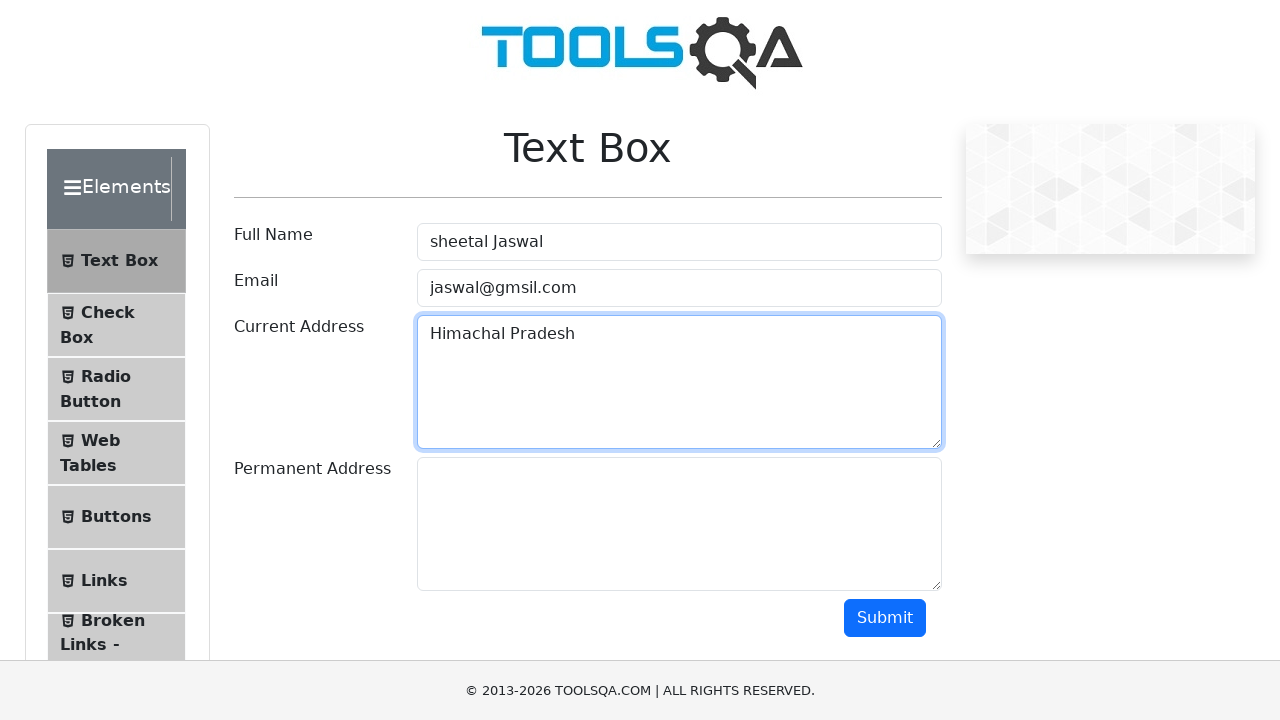

Filled in permanent address field with 'Punjab' on //*[@id='permanentAddress']
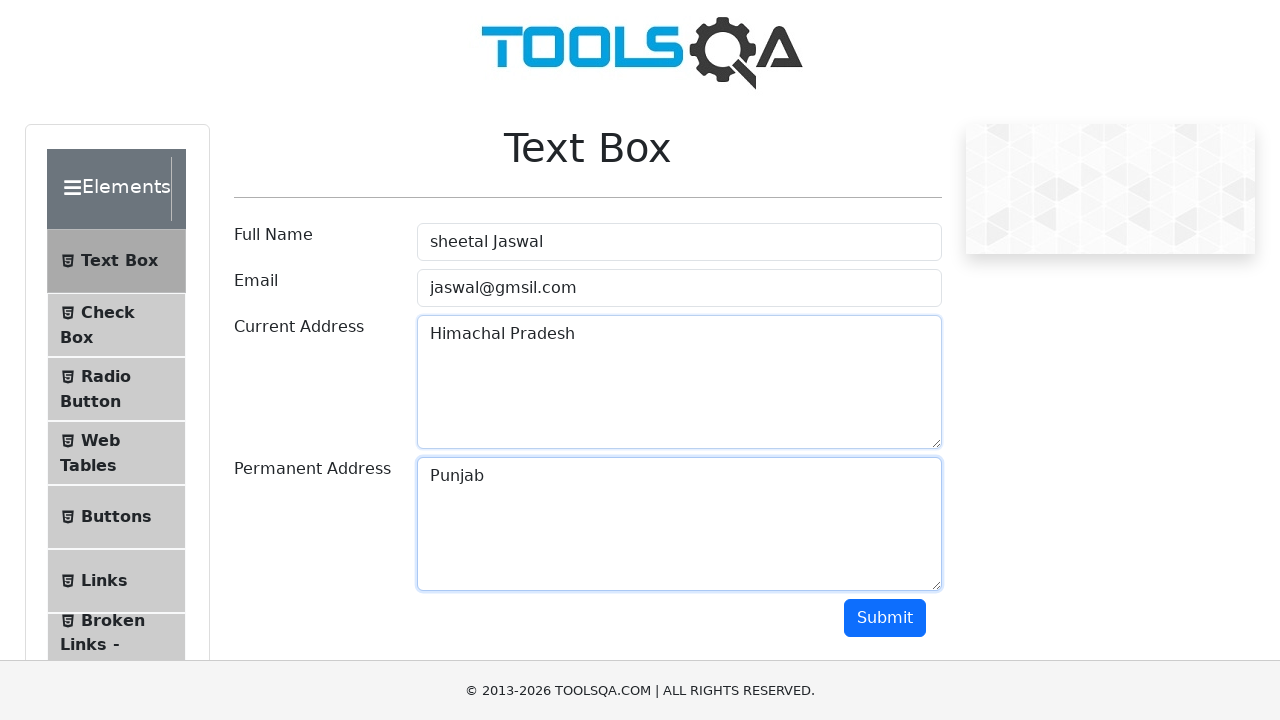

Clicked submit button to submit the form at (885, 618) on xpath=//*[@id='submit']
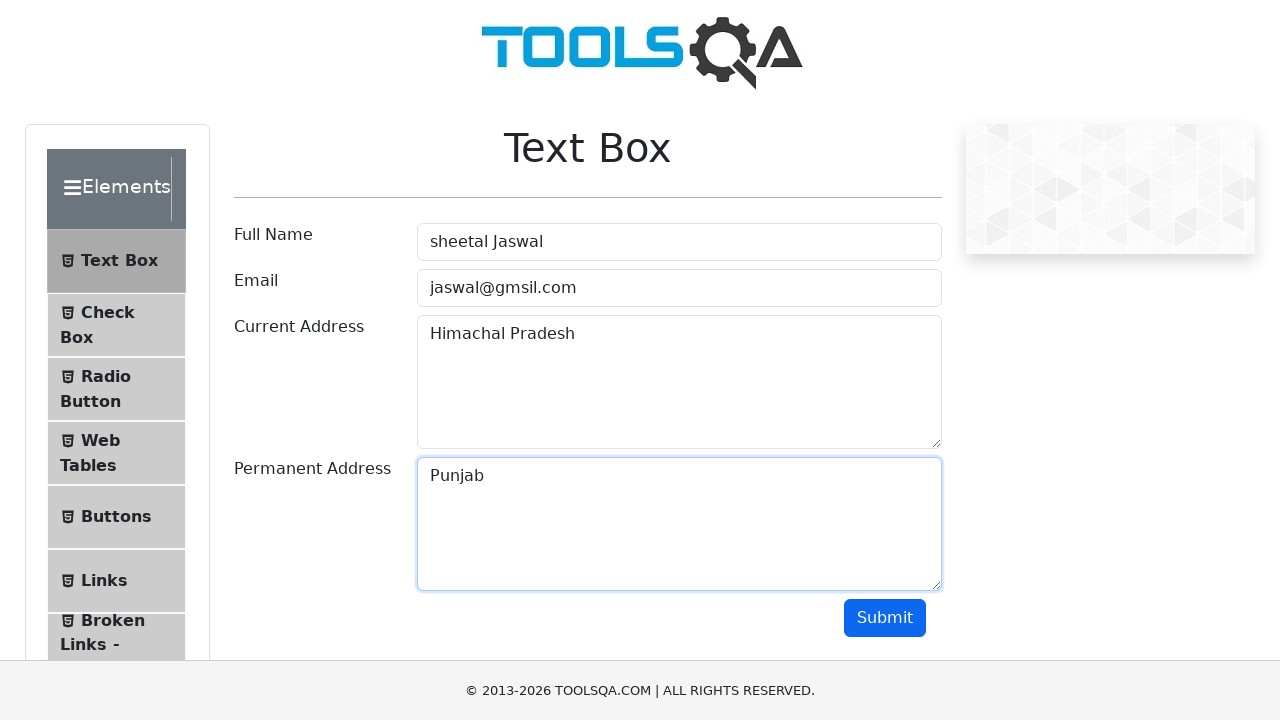

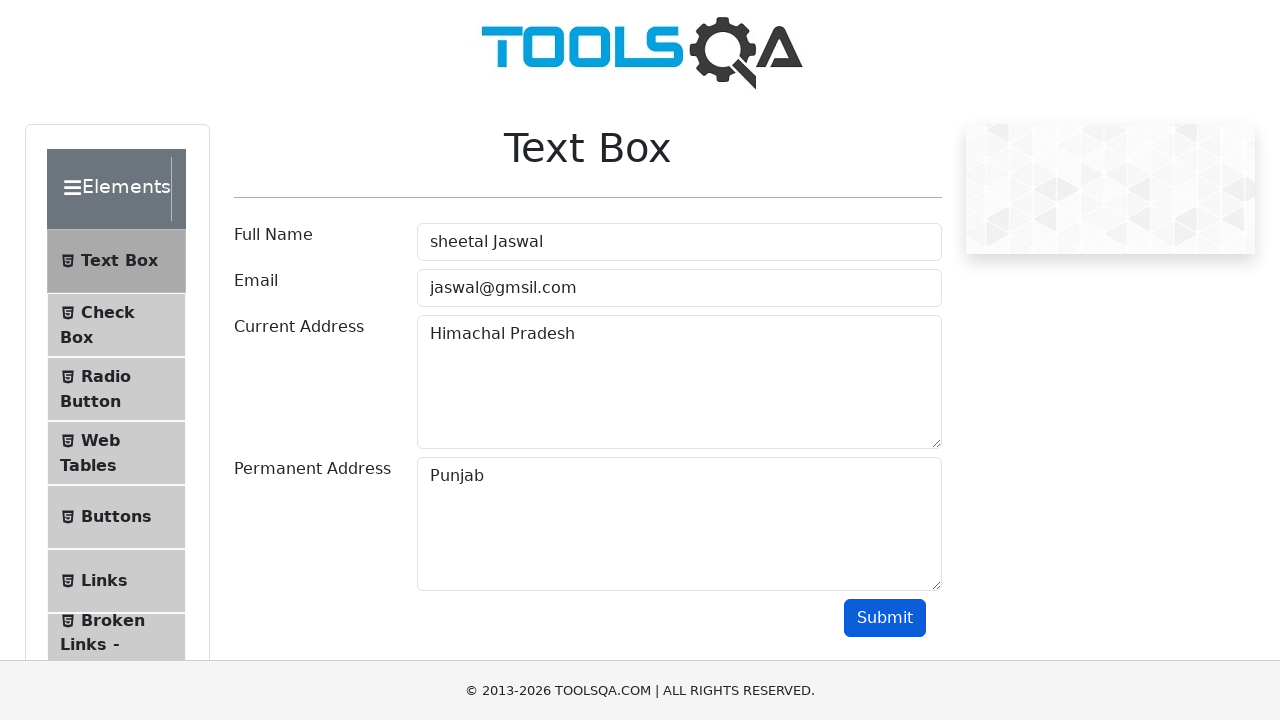